Tests a text box form by entering a name, clicking submit button if enabled, and validating the displayed result text

Starting URL: https://demoqa.com/text-box

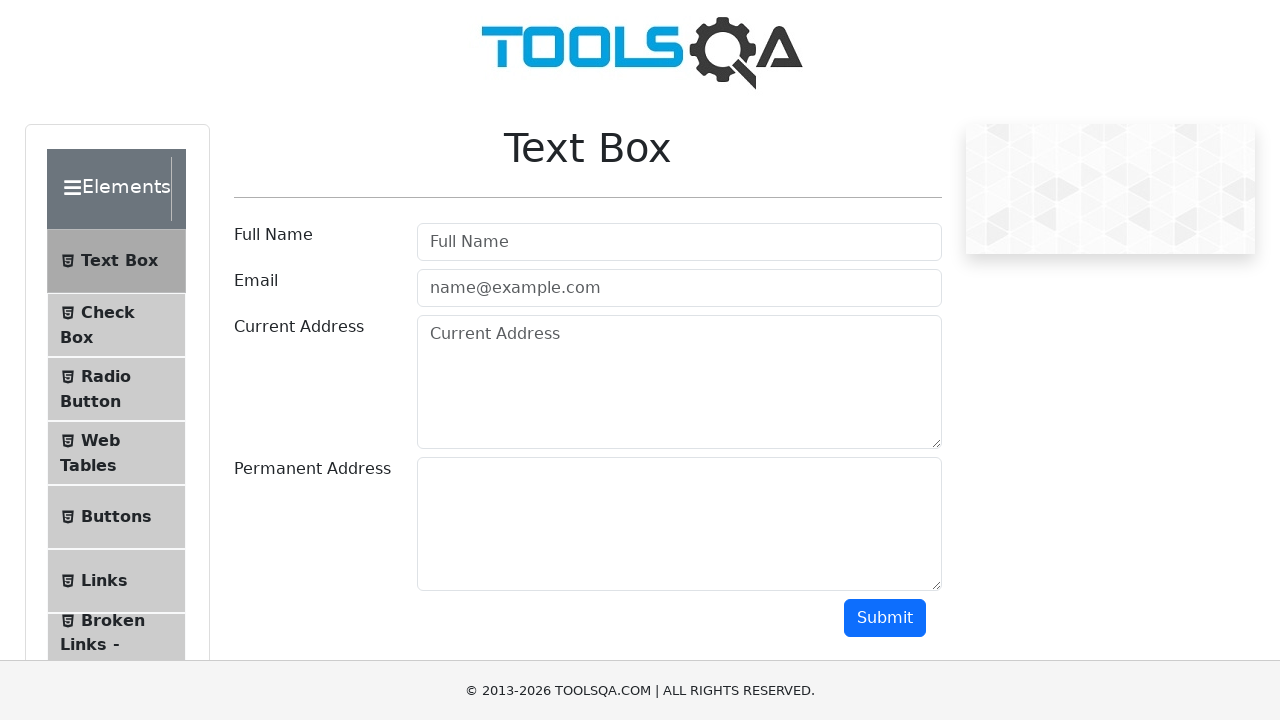

Filled username field with 'ExampleName' on #userName
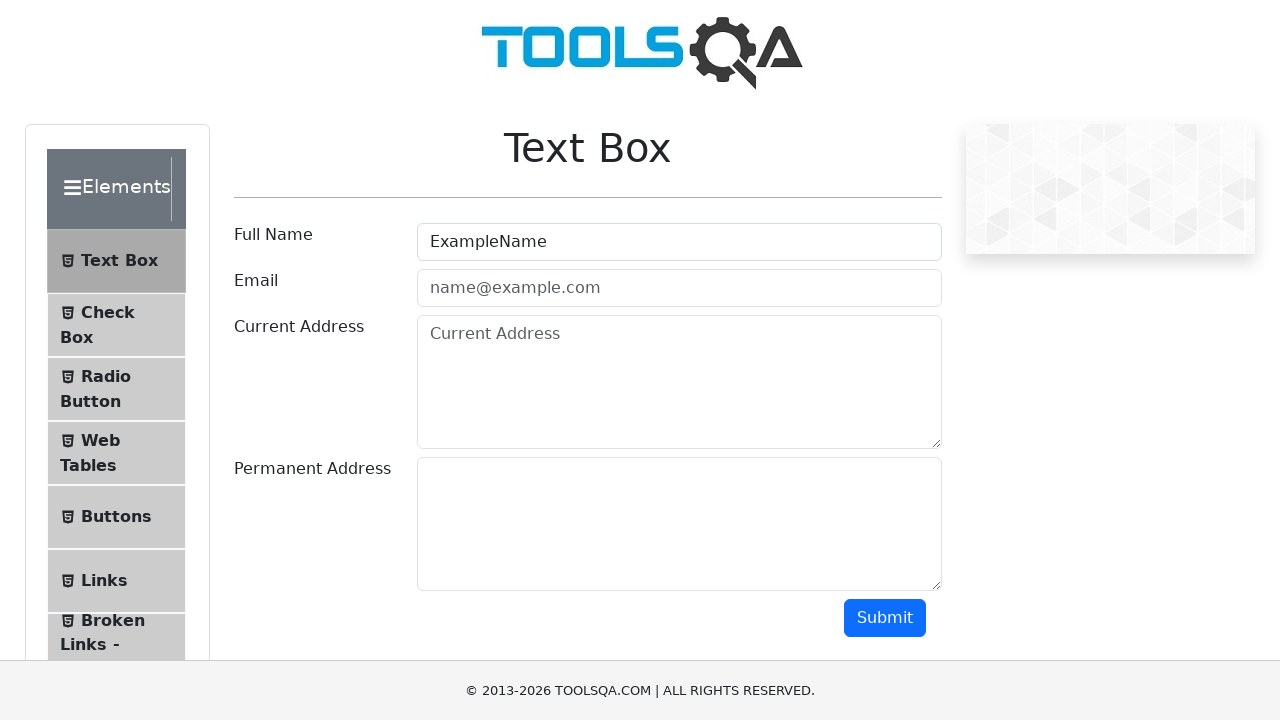

Located submit button
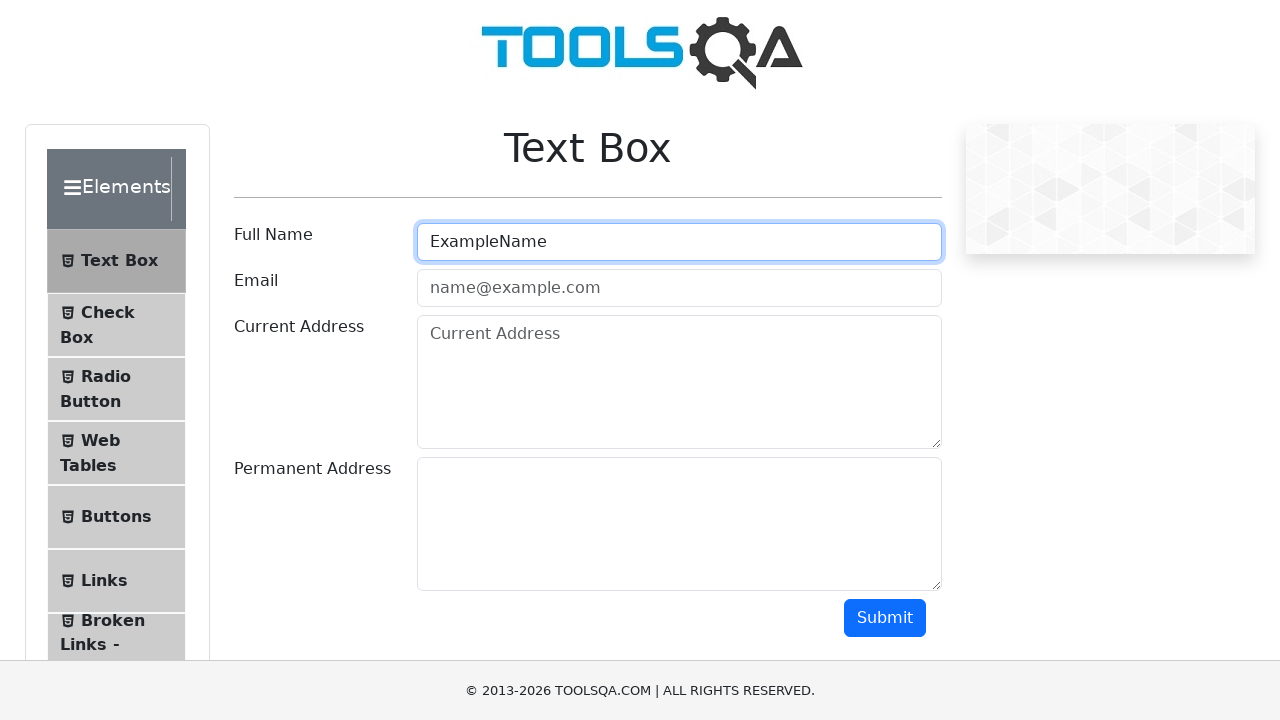

Submit button is enabled
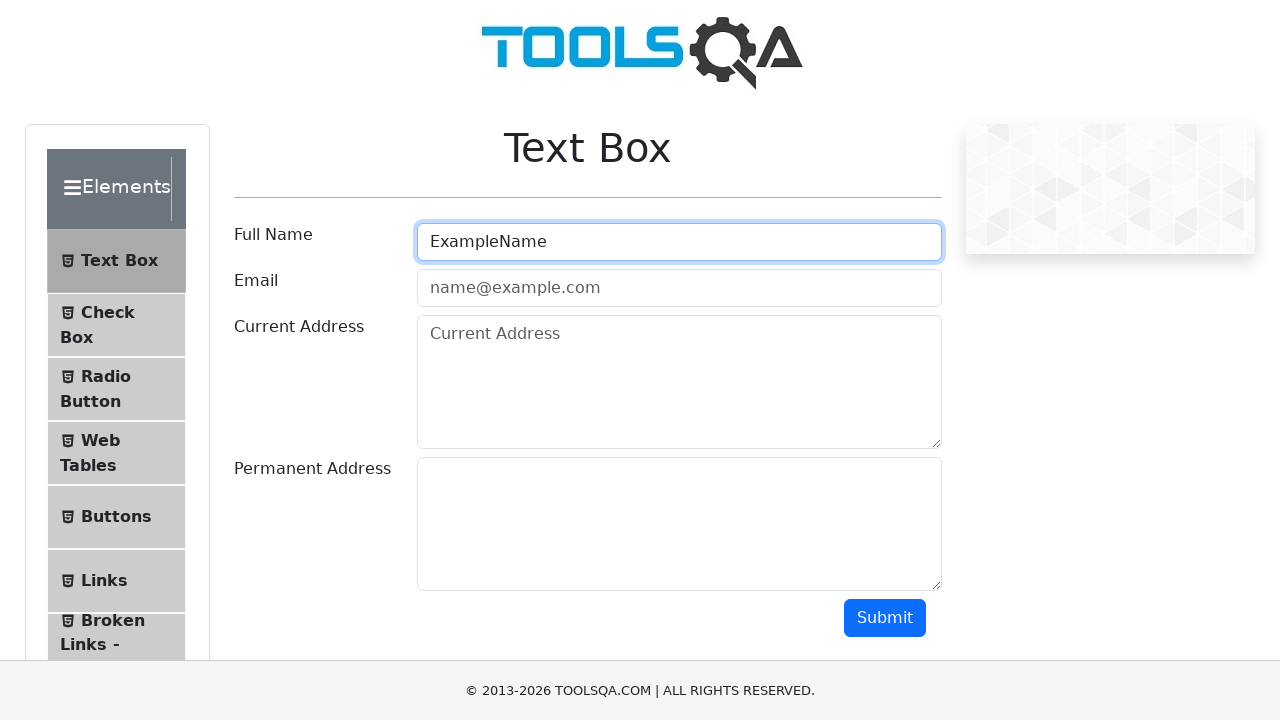

Clicked submit button at (885, 618) on #submit
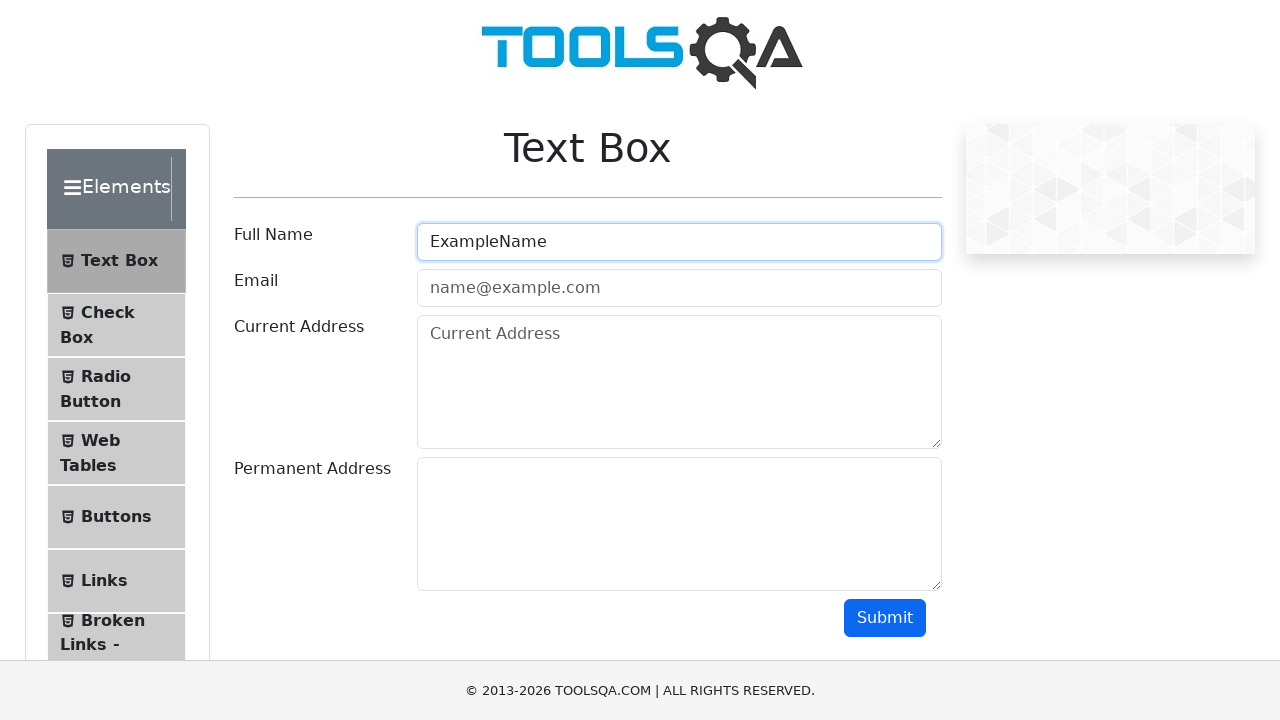

Result name field appeared
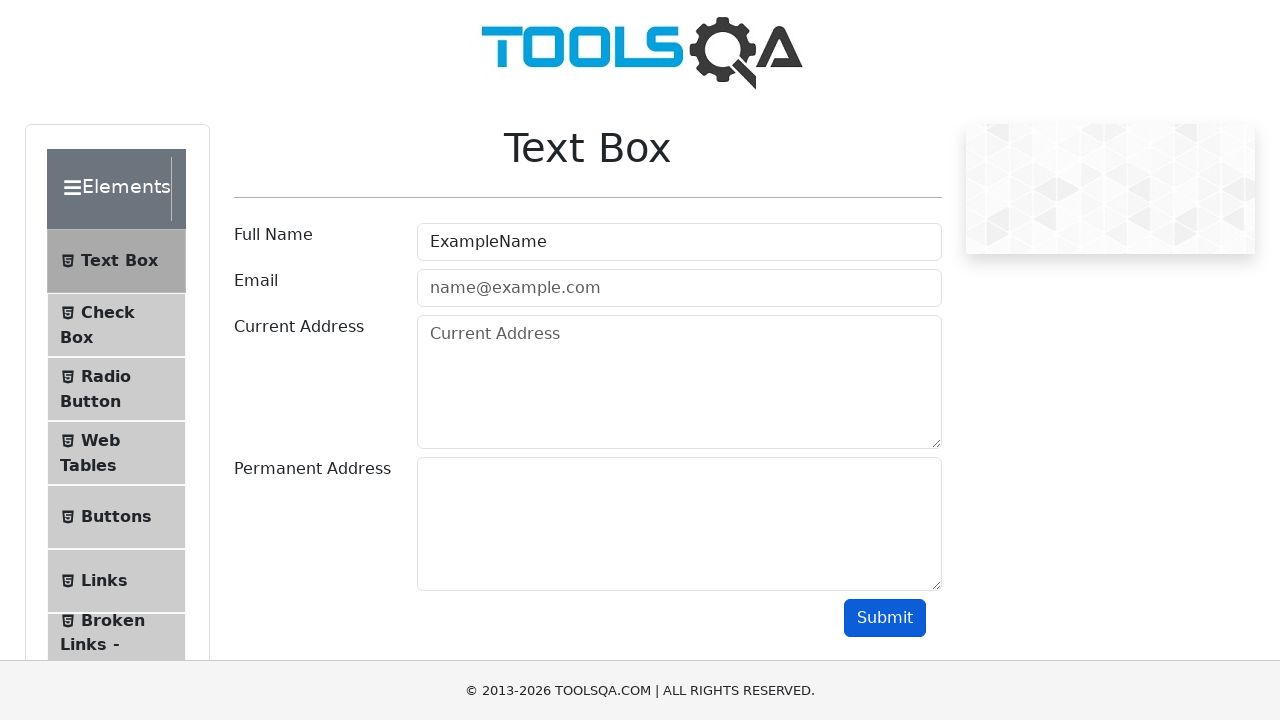

Located result name element
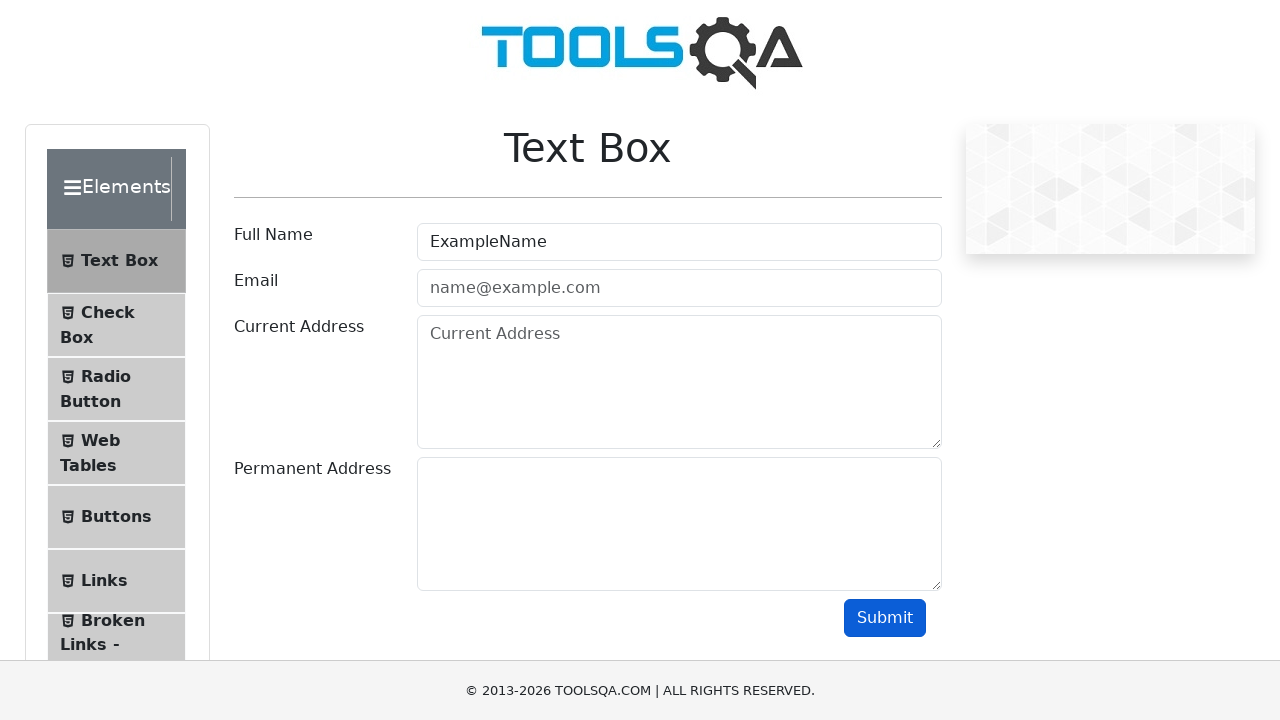

Result text 'Name:ExampleName' matches expected value
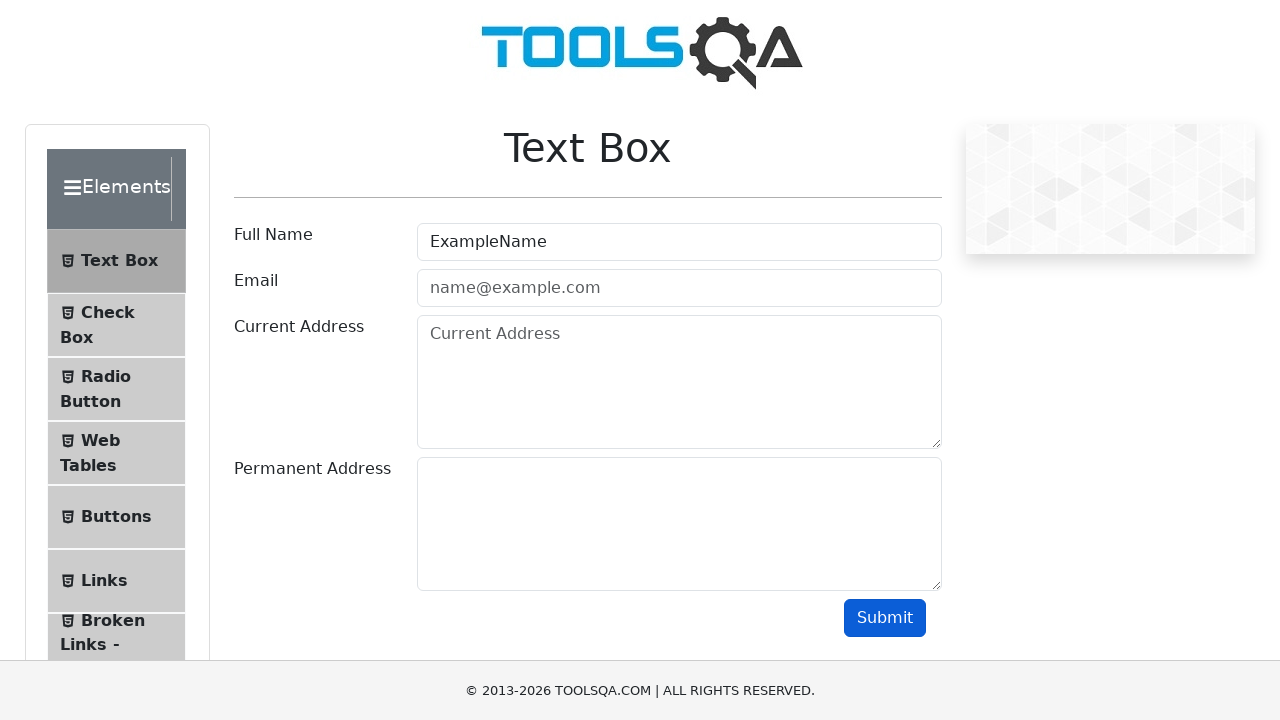

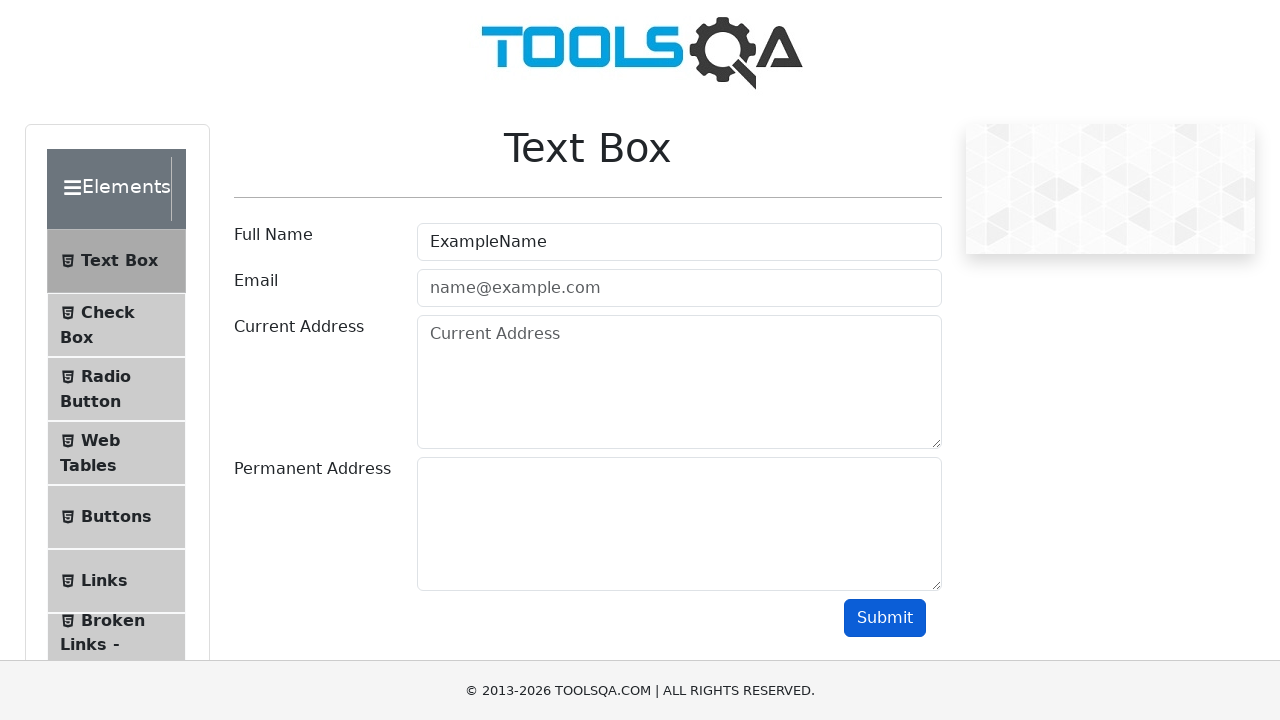